Tests various WebDriver capabilities including navigation (back, forward, refresh), JavaScript alerts handling, frame switching, window handling, and dynamic content loading on the-internet.herokuapp.com test site.

Starting URL: https://the-internet.herokuapp.com

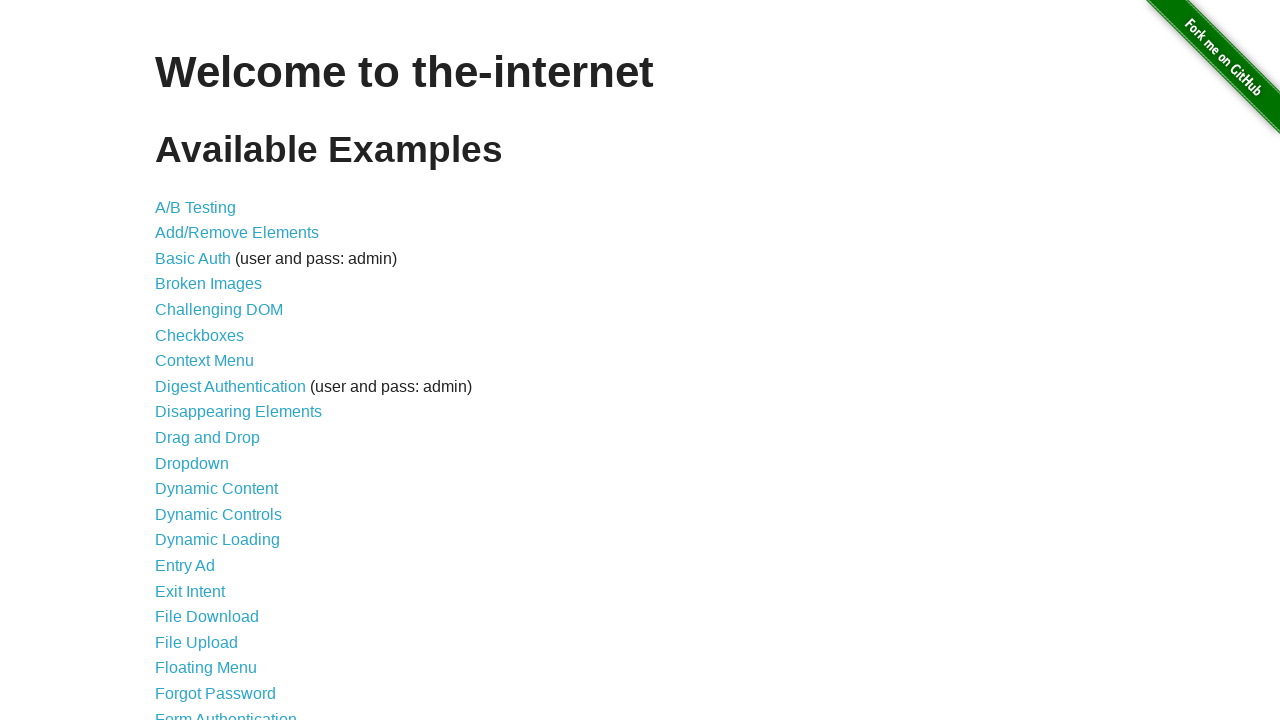

Retrieved page title
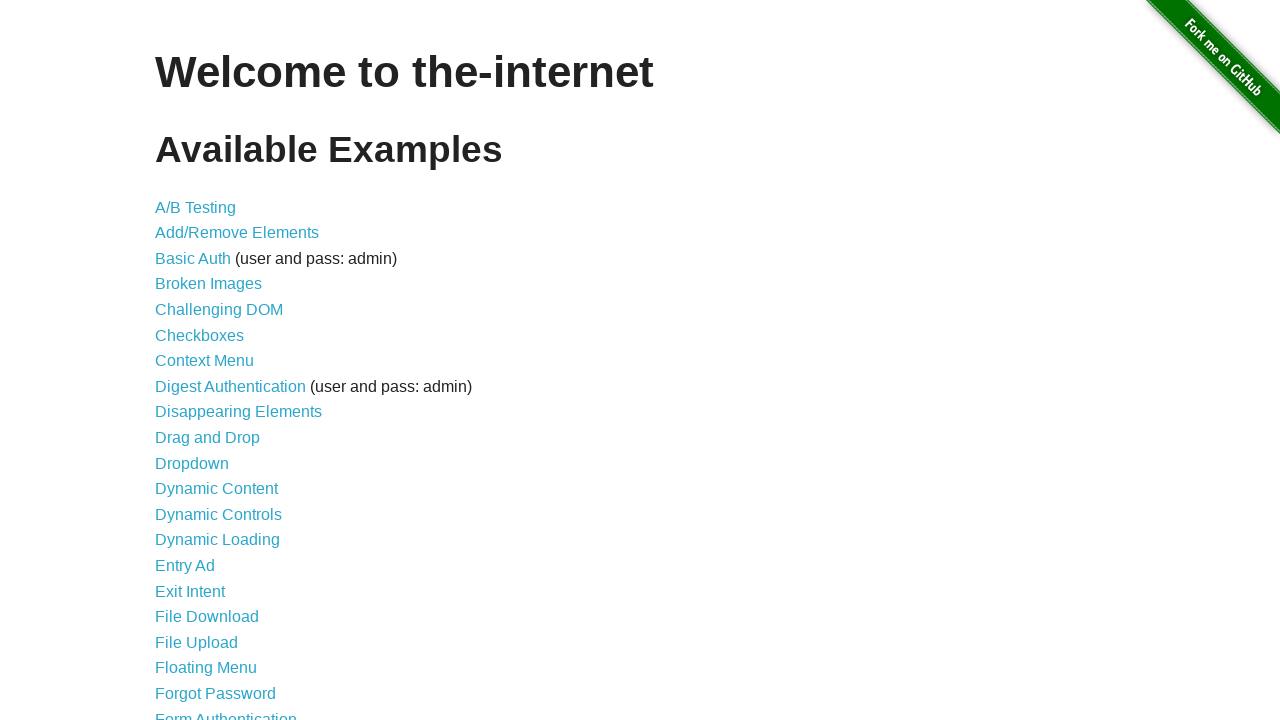

Retrieved page URL
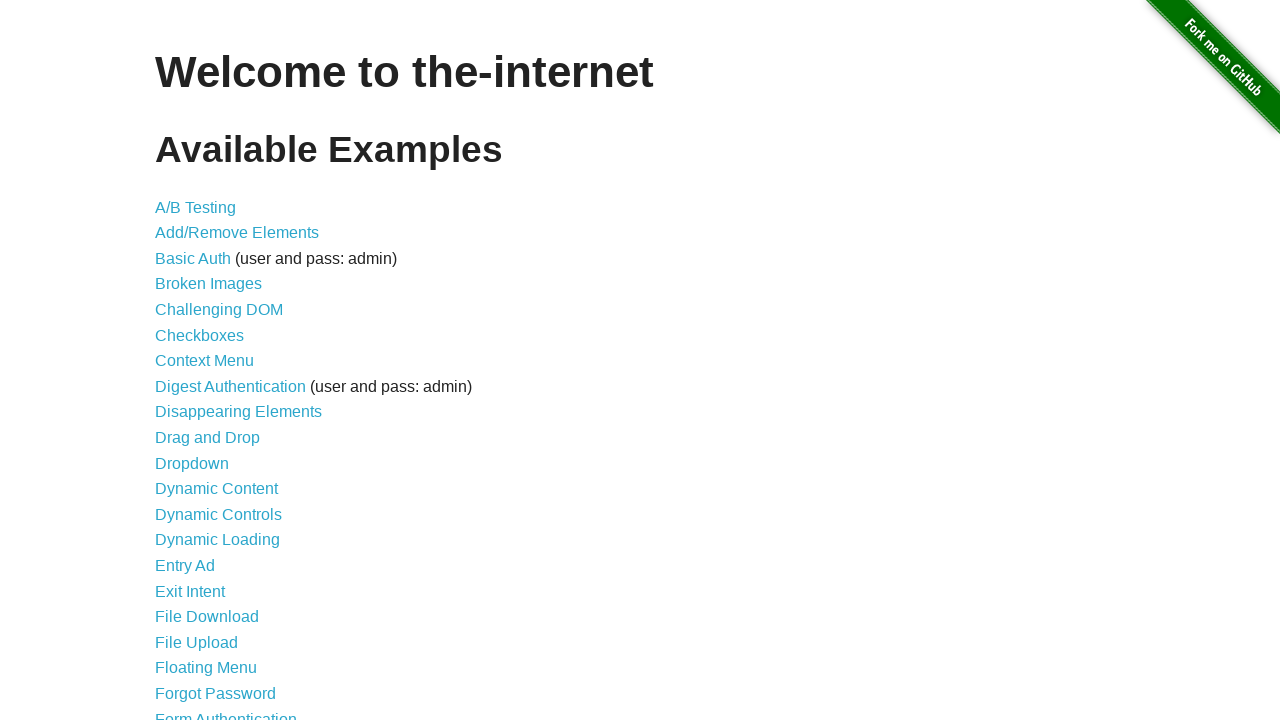

Navigated to A/B test page
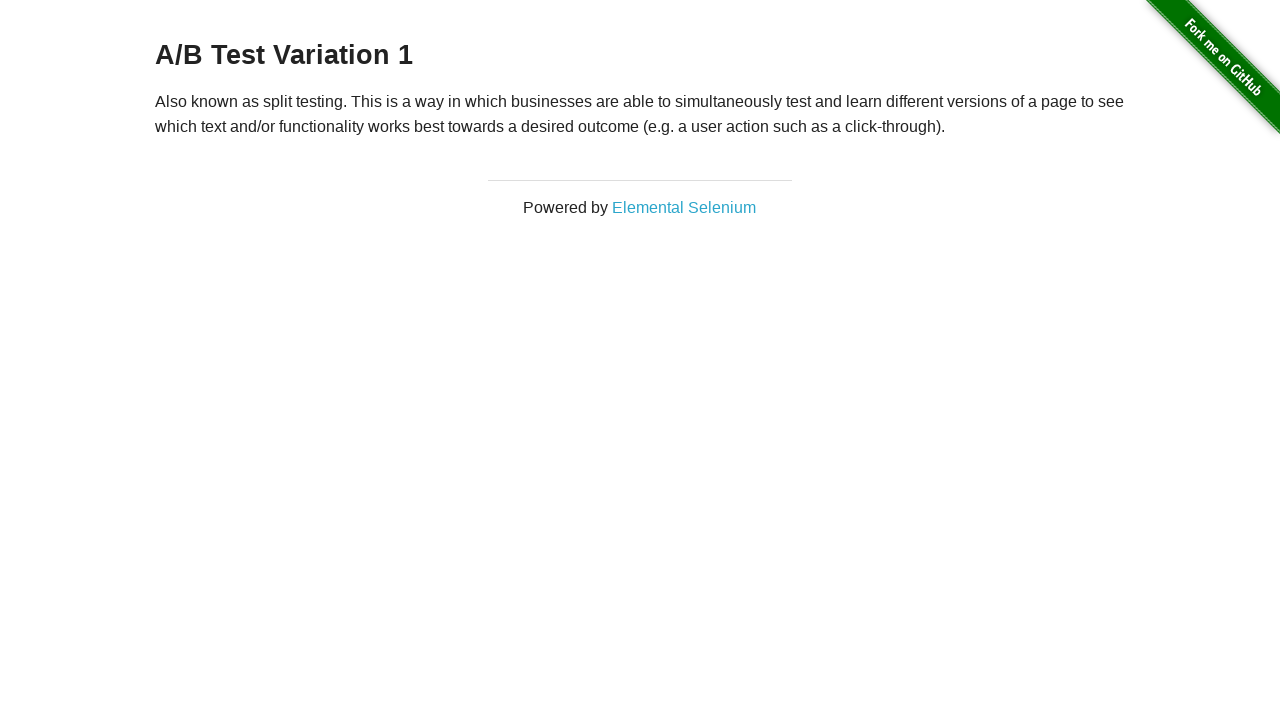

Navigated back to previous page
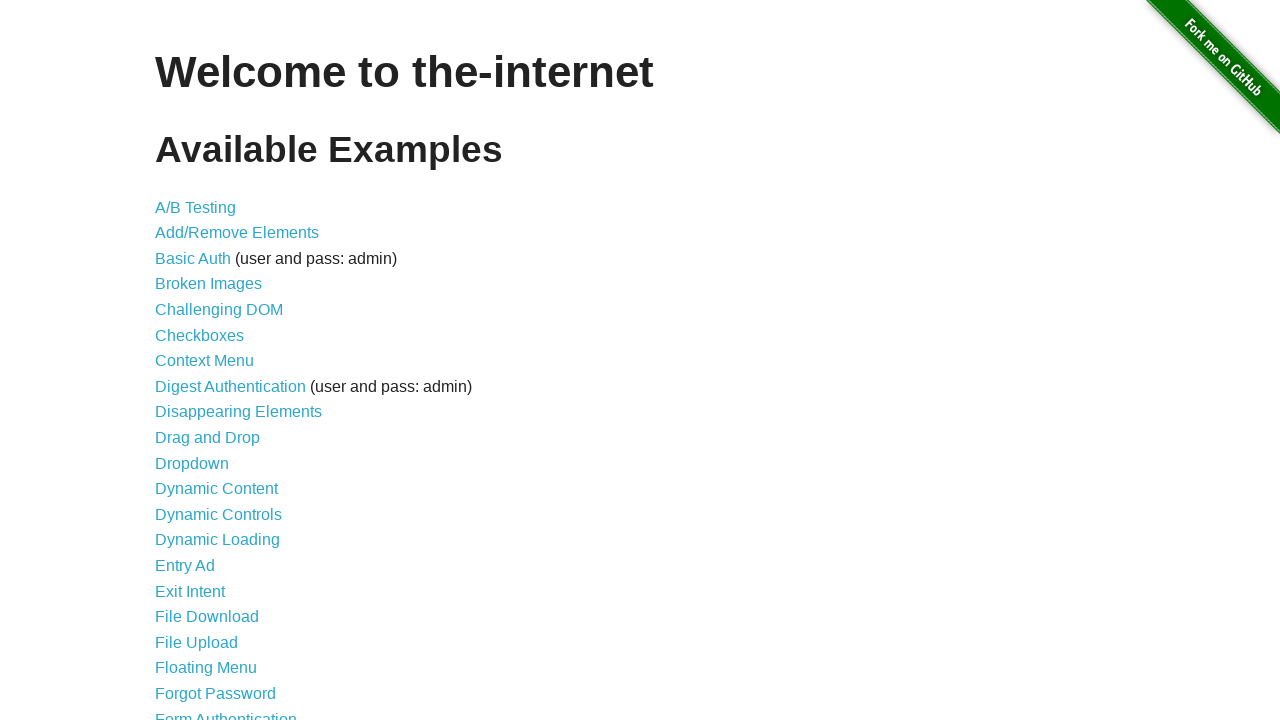

Navigated forward to A/B test page
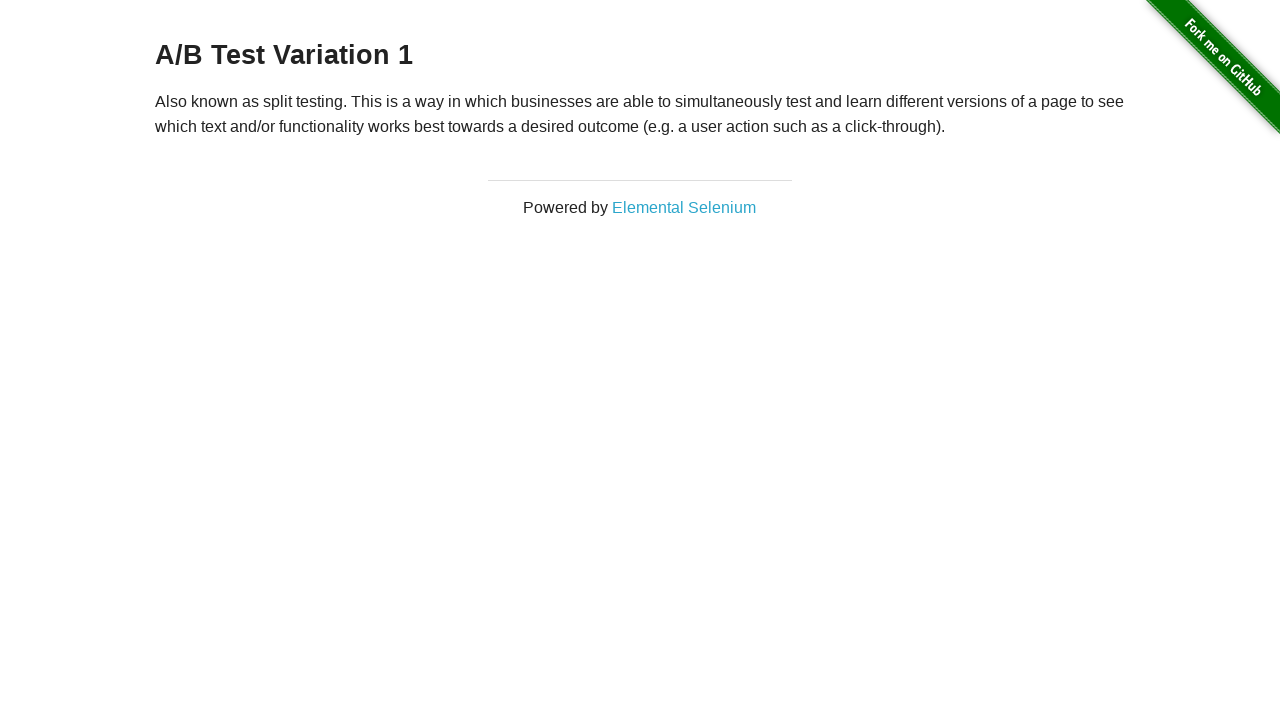

Refreshed the current page
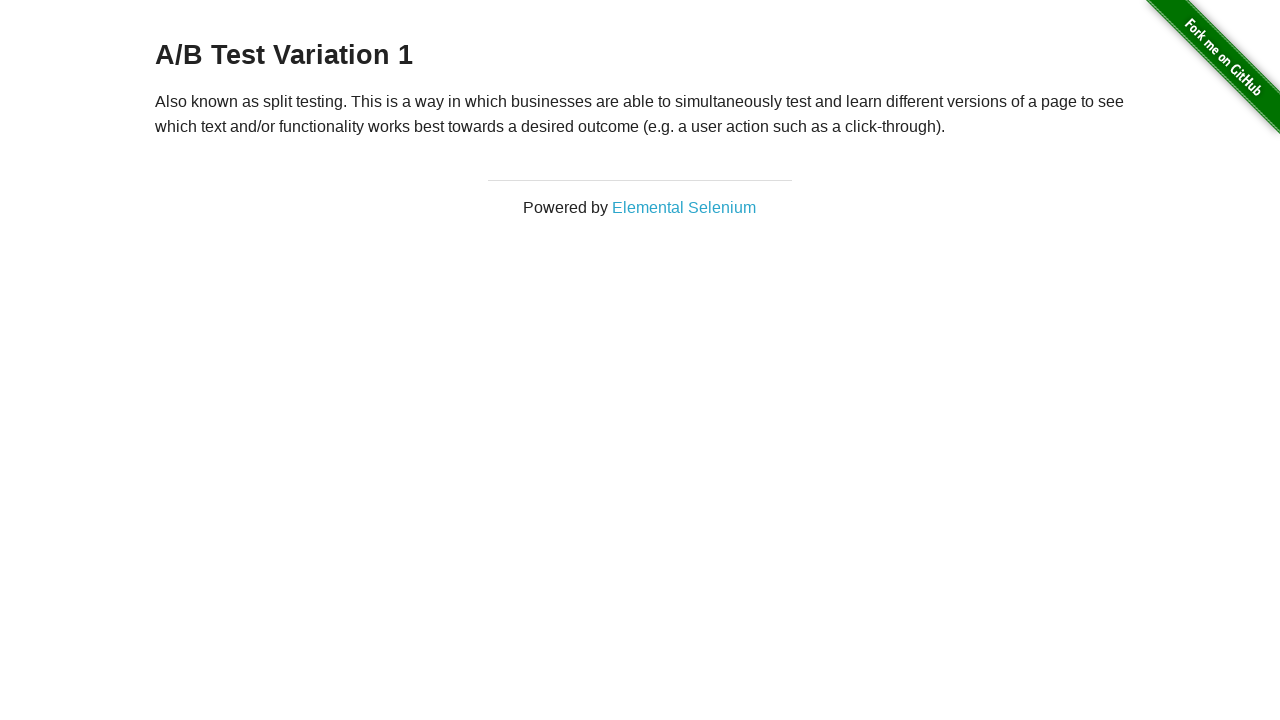

Navigated to main page (the-internet.herokuapp.com)
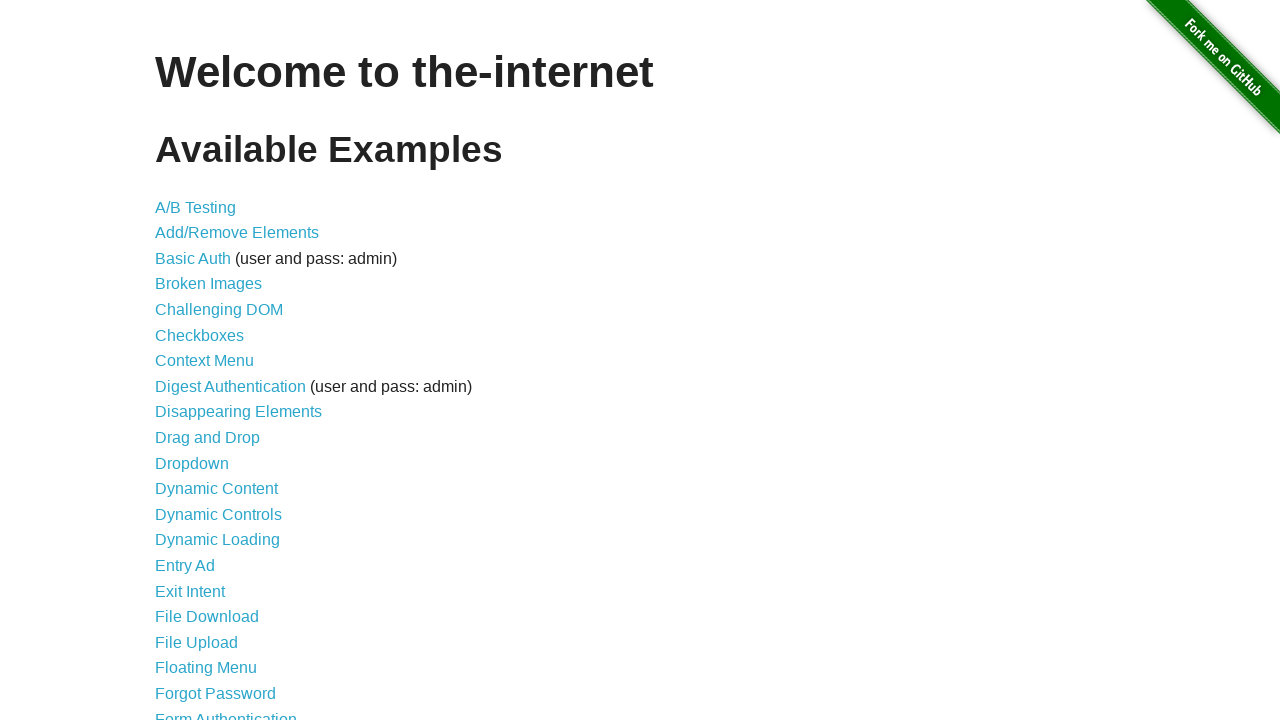

Clicked on JavaScript Alerts link at (214, 361) on text=JavaScript Alerts
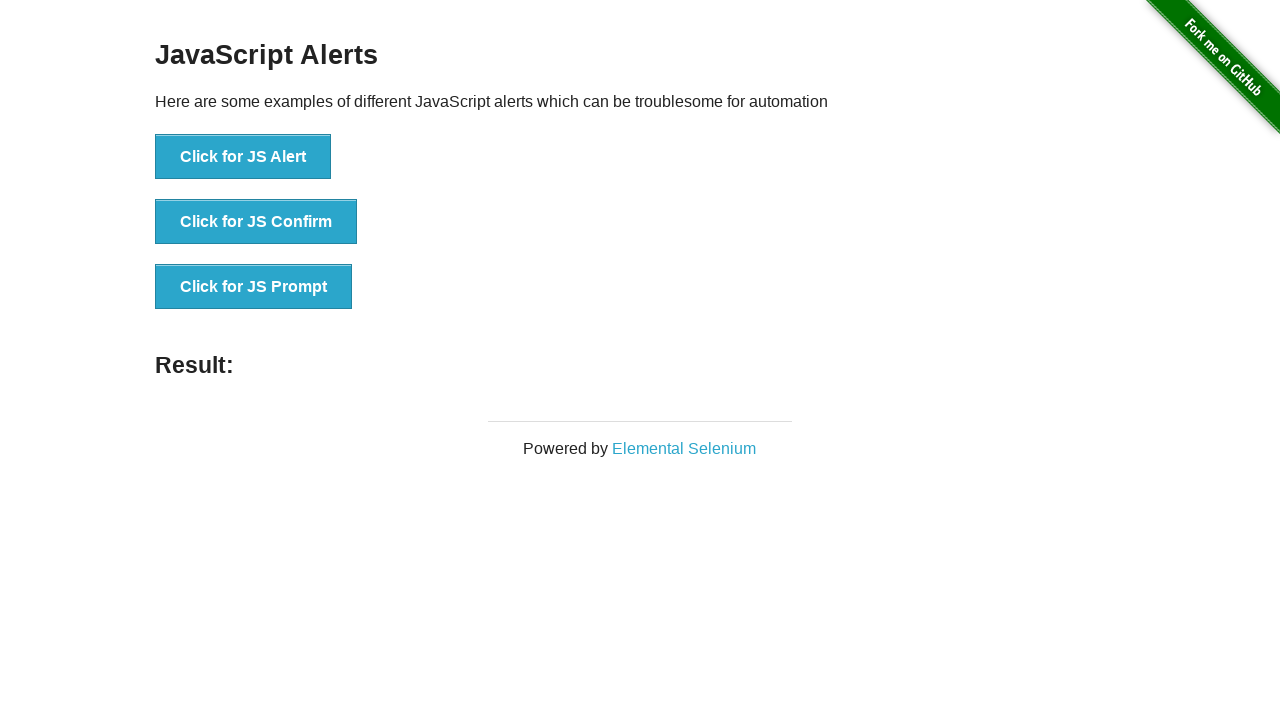

Clicked first alert button at (243, 157) on button >> nth=0
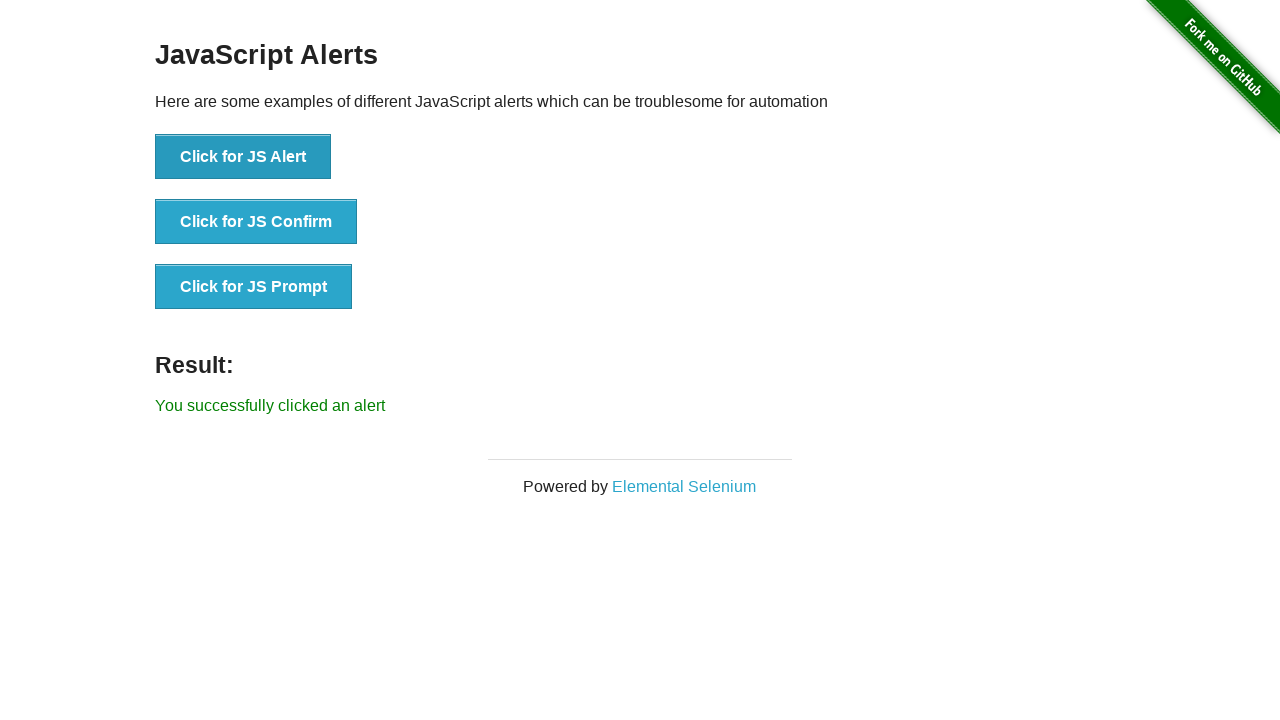

Set up dialog handler to accept alerts
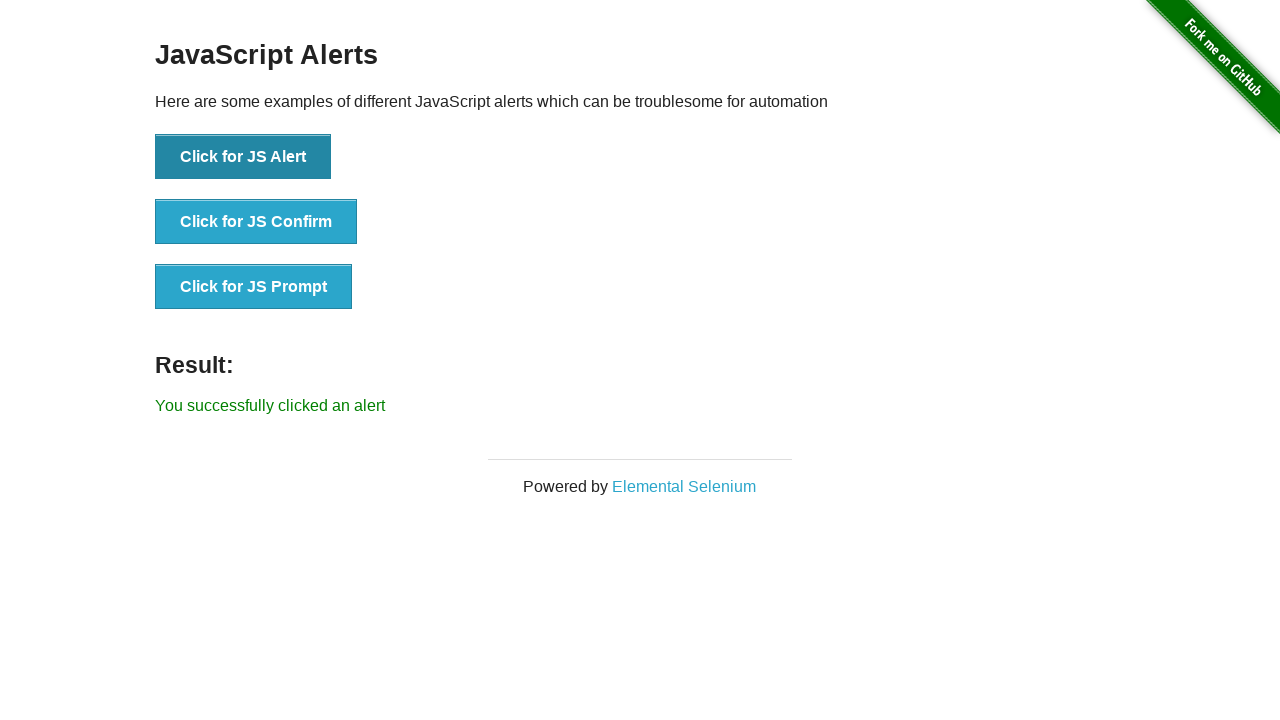

Clicked first alert button again at (243, 157) on button >> nth=0
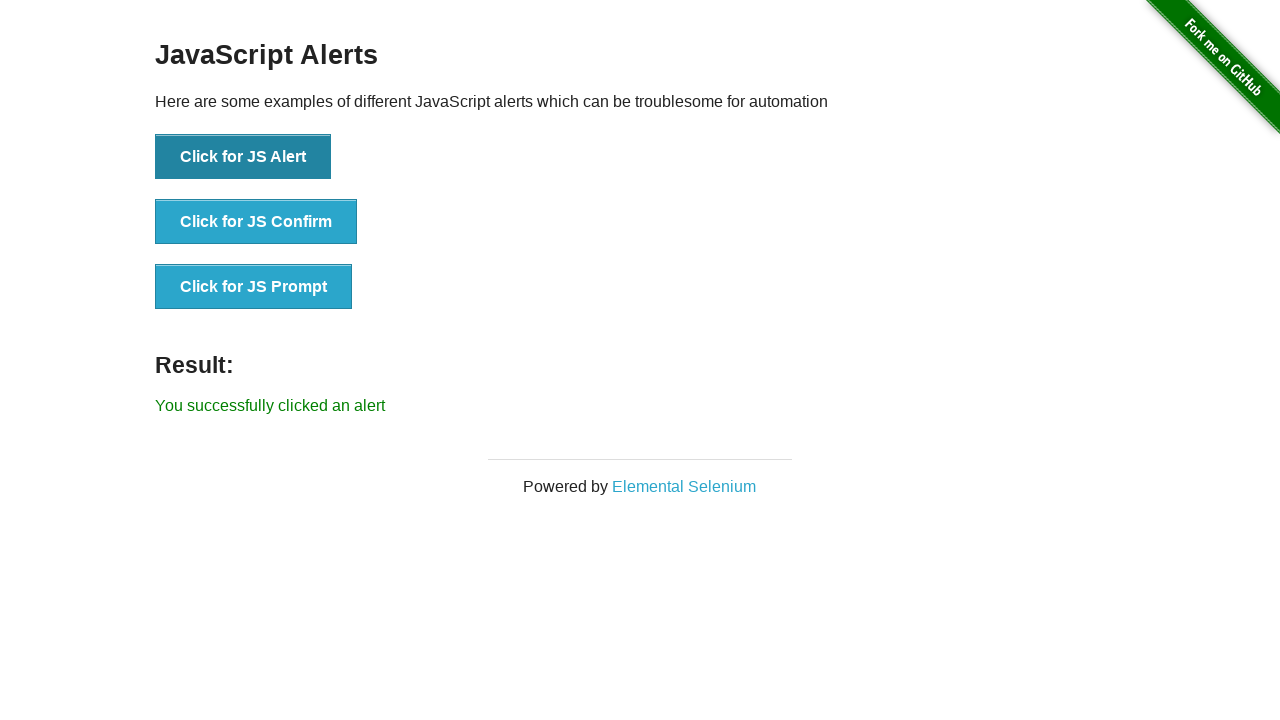

Clicked second alert button at (256, 222) on button >> nth=1
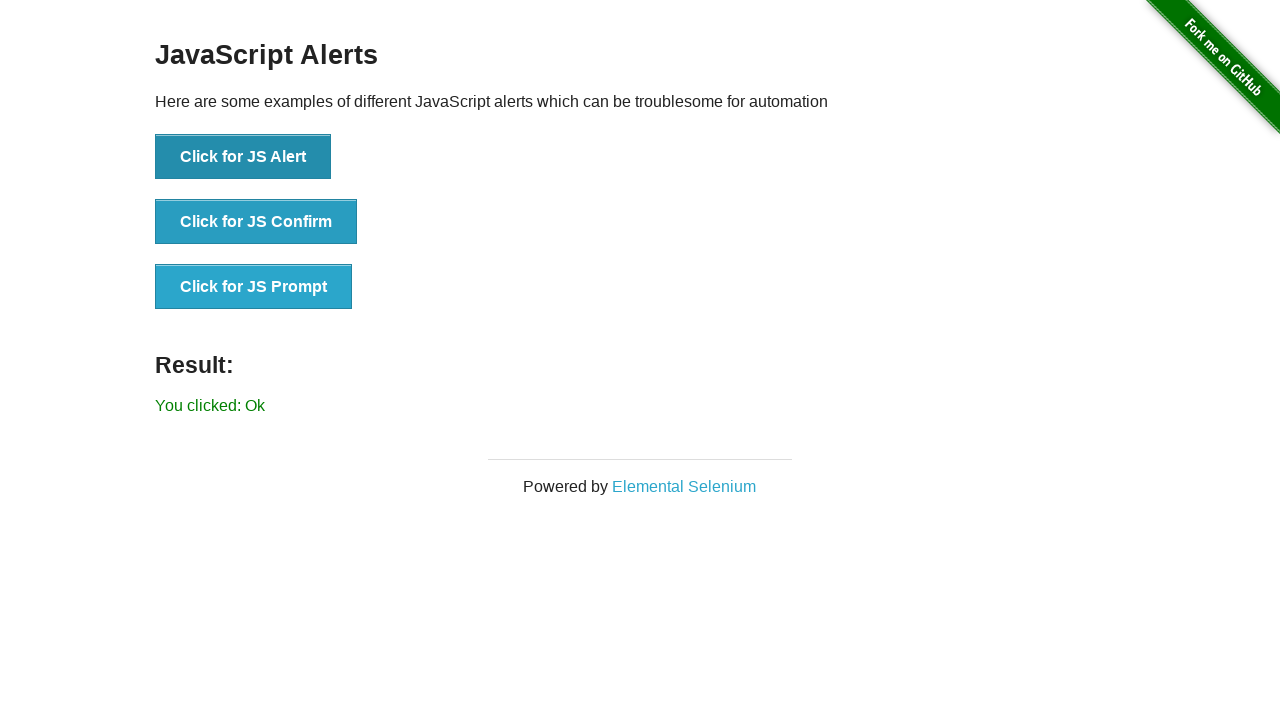

Navigated to nested frames page
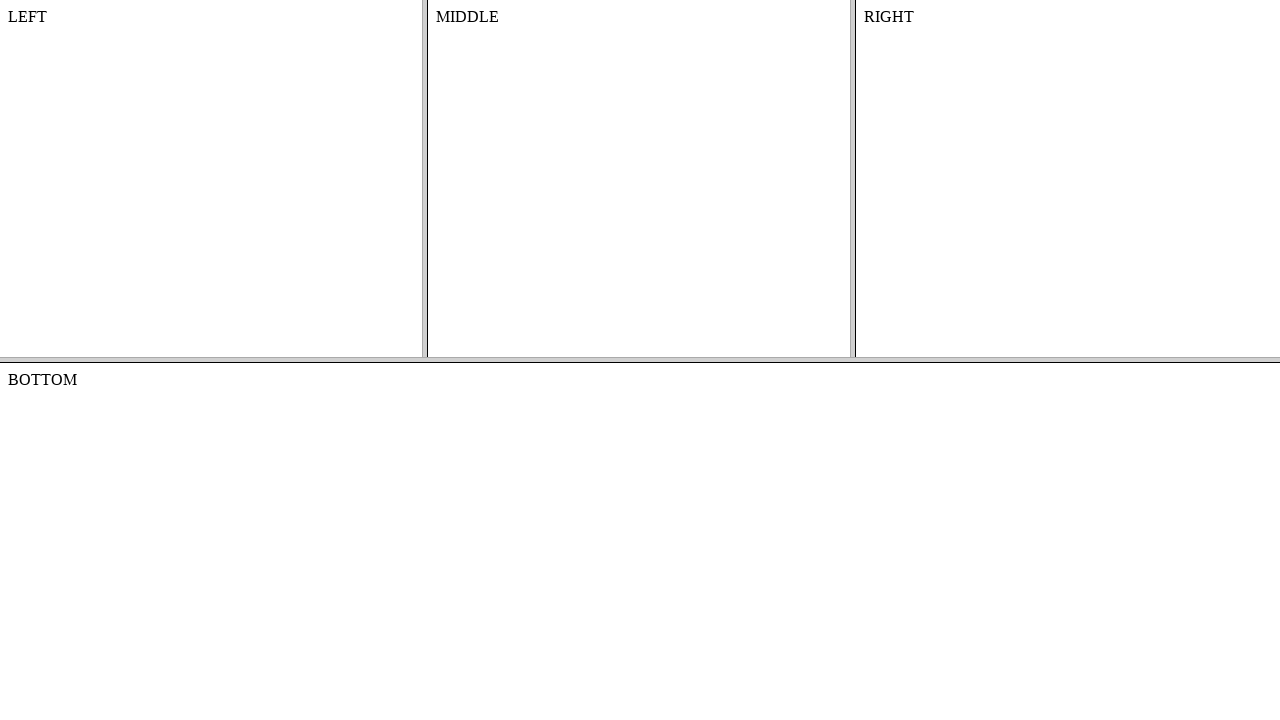

Waited for nested frames to load
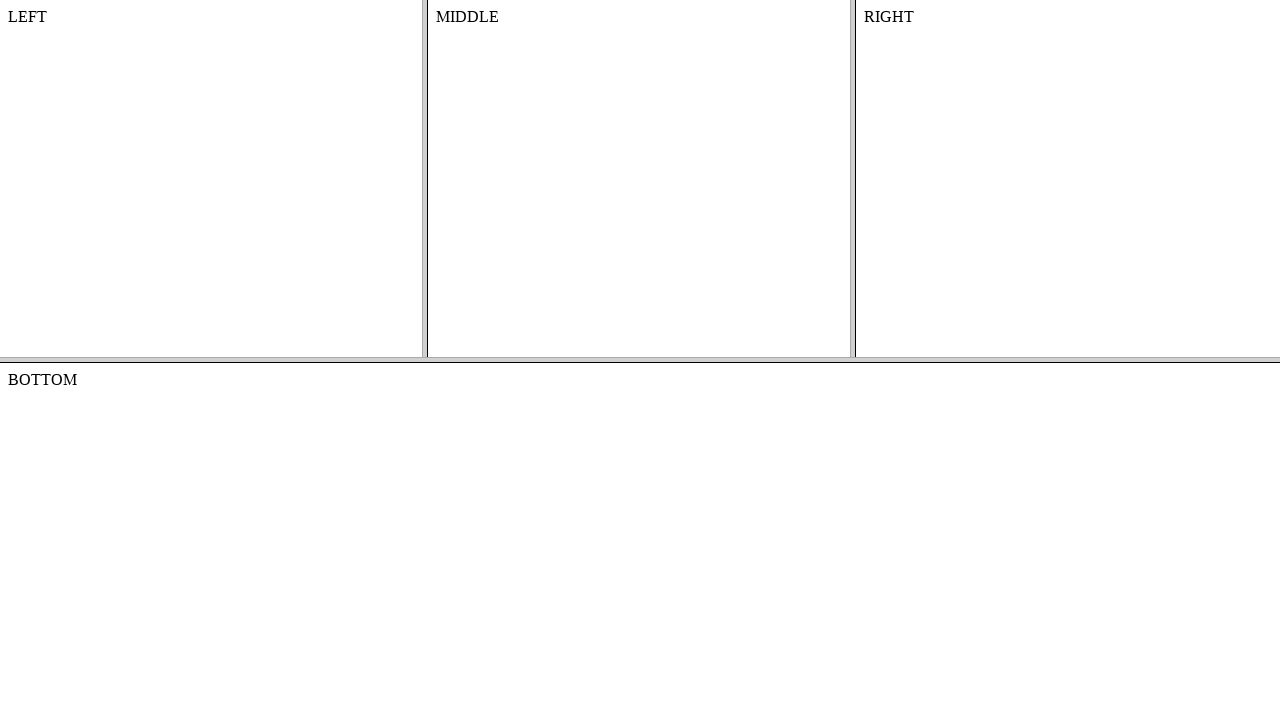

Navigated to windows page
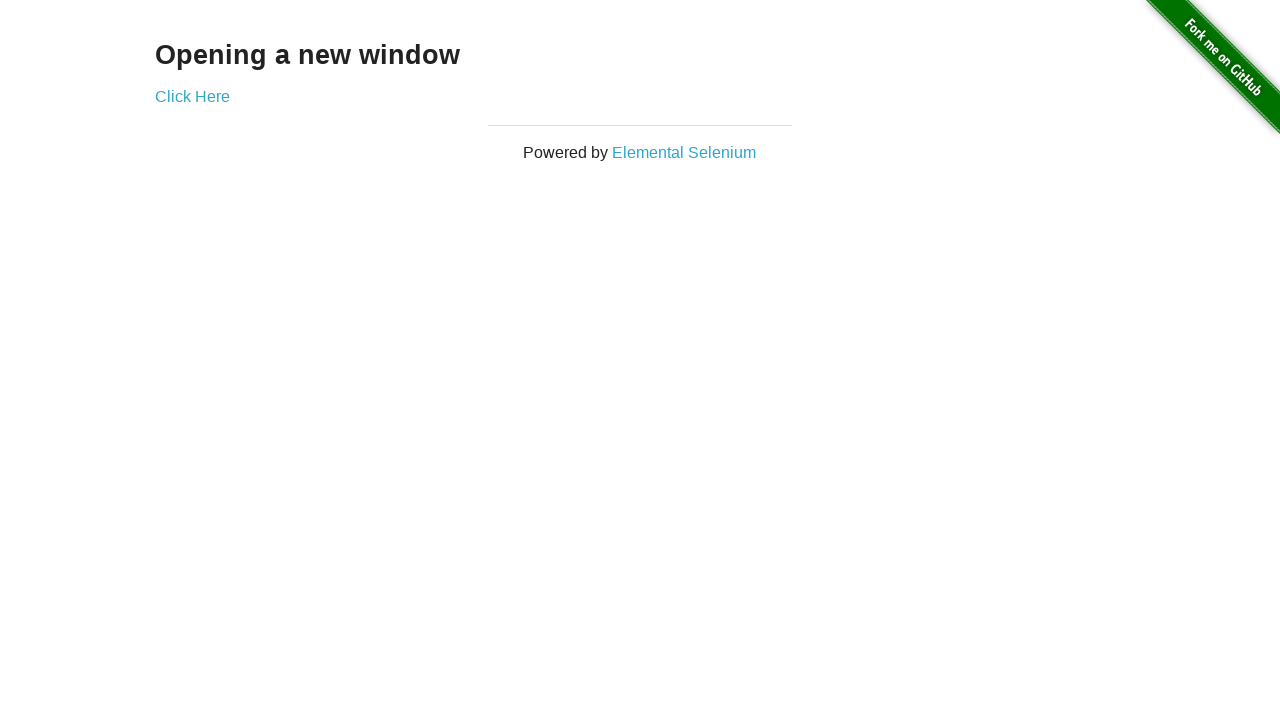

Clicked link to open new window at (192, 96) on text=Click Here
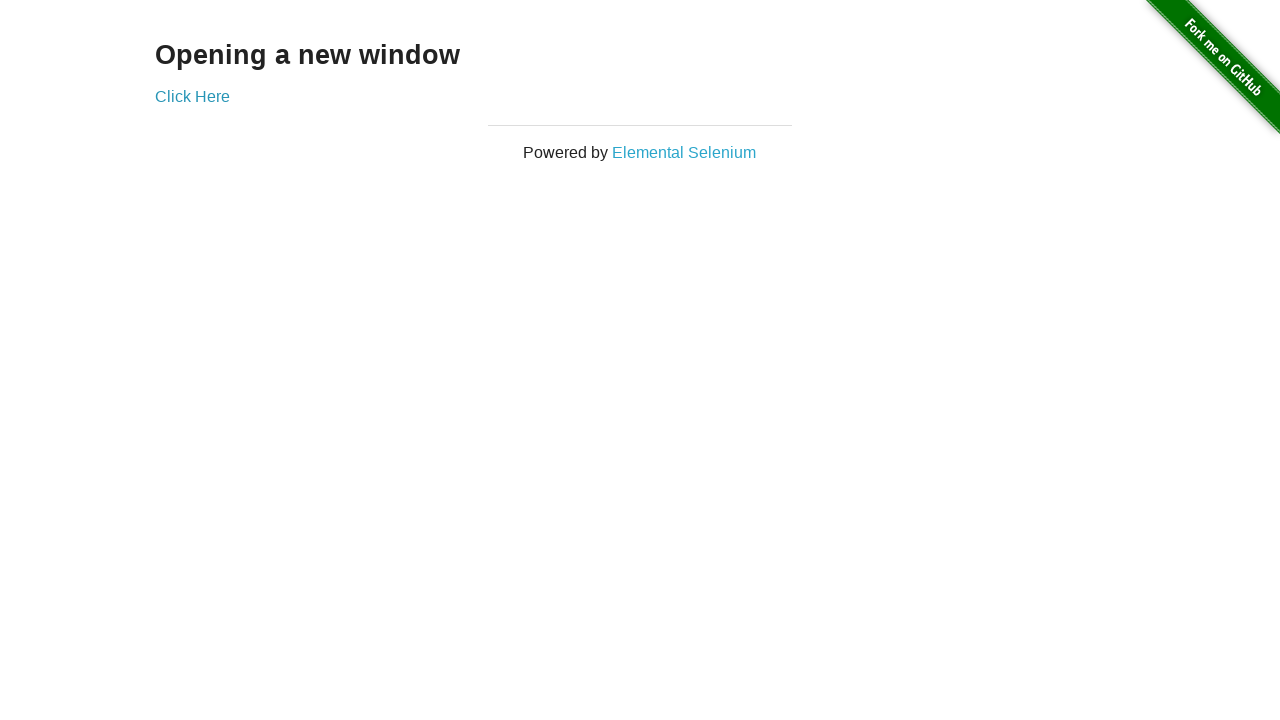

Captured new window/page
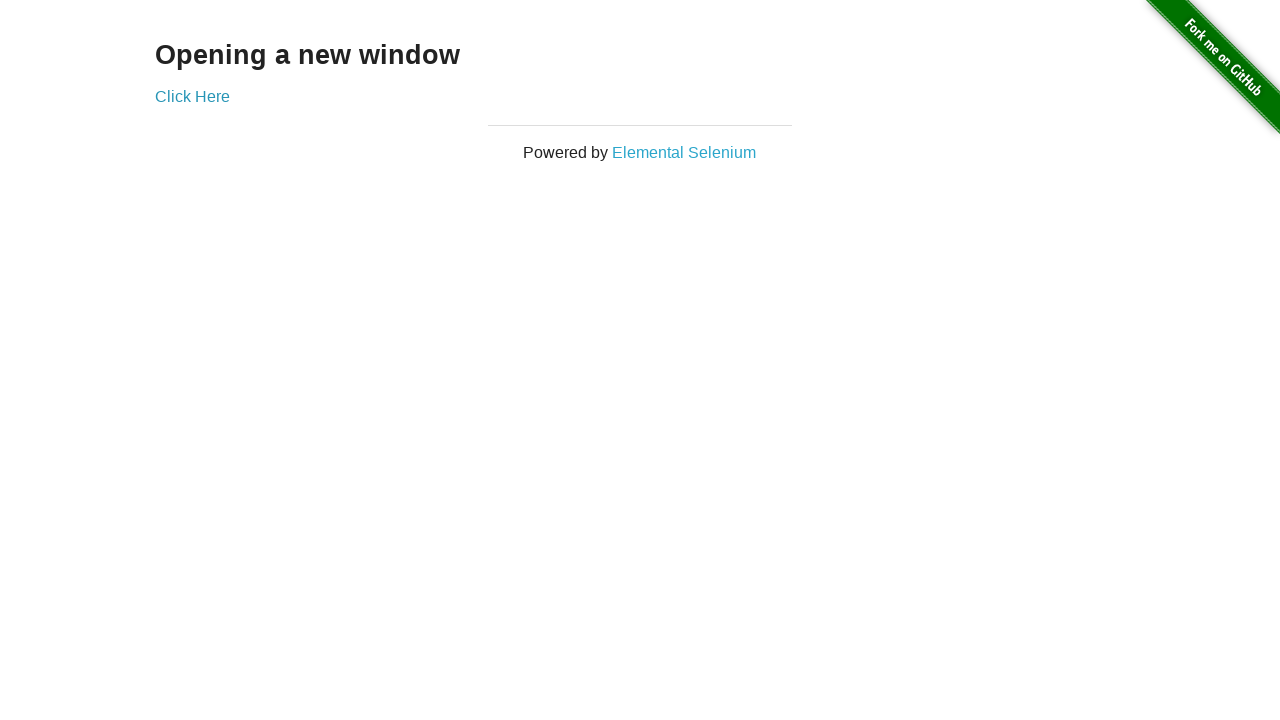

Waited for new page to load
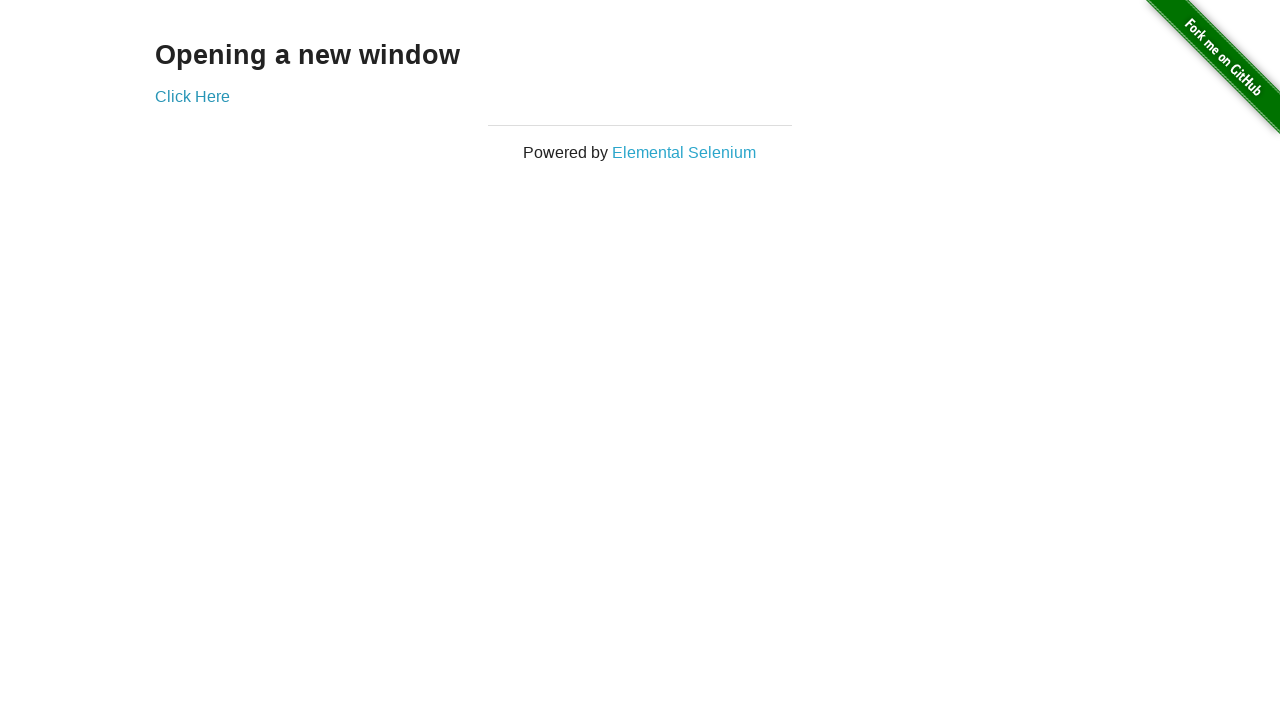

Retrieved title of new window
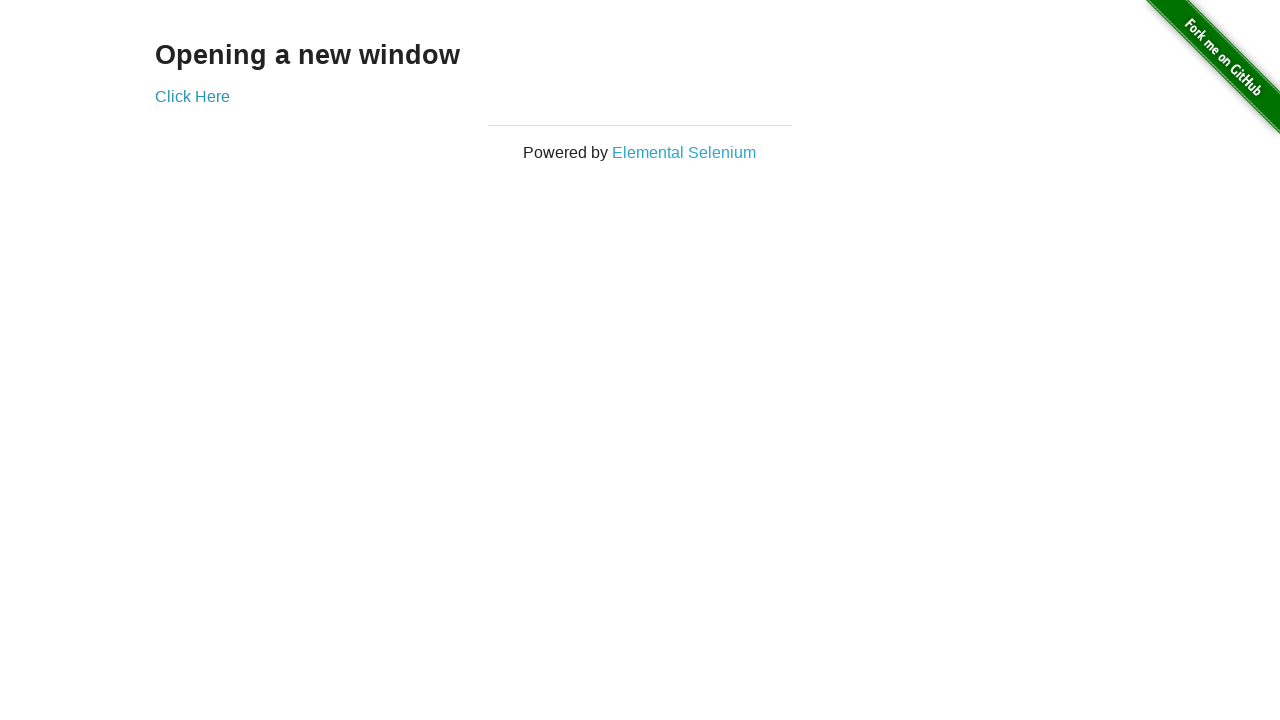

Navigated to dynamic loading page
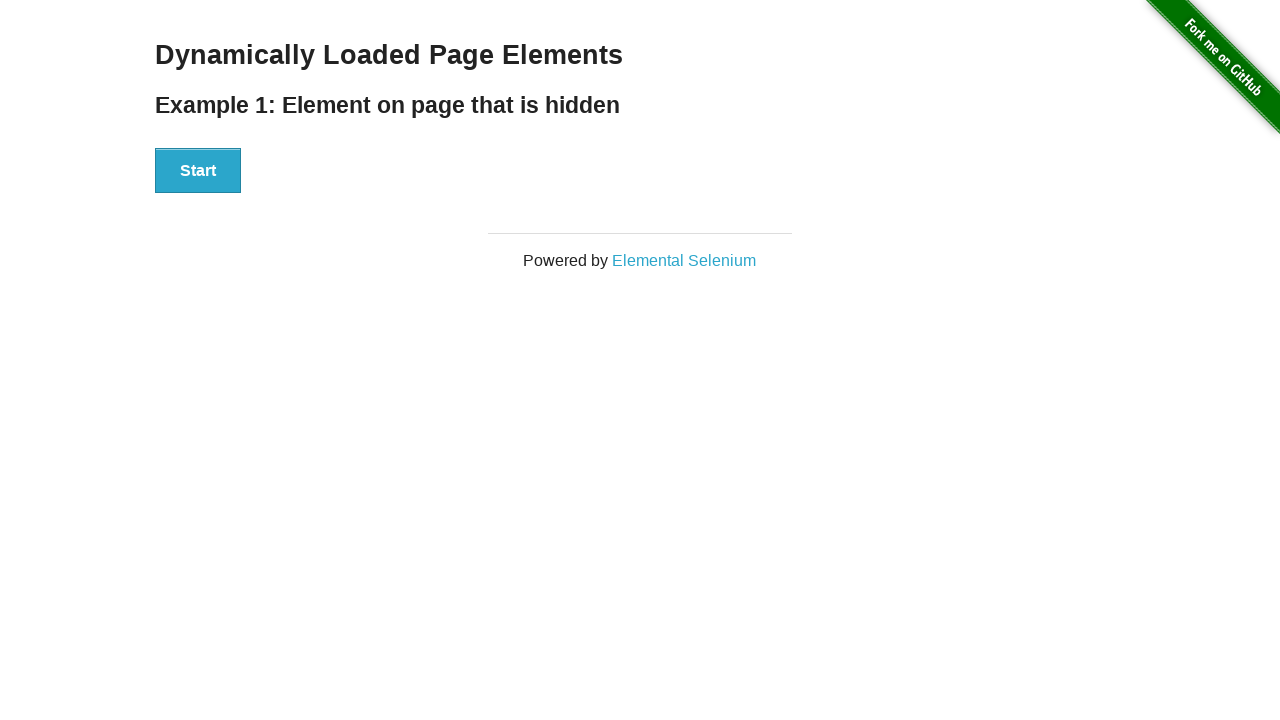

Clicked start button for dynamic loading at (198, 171) on button
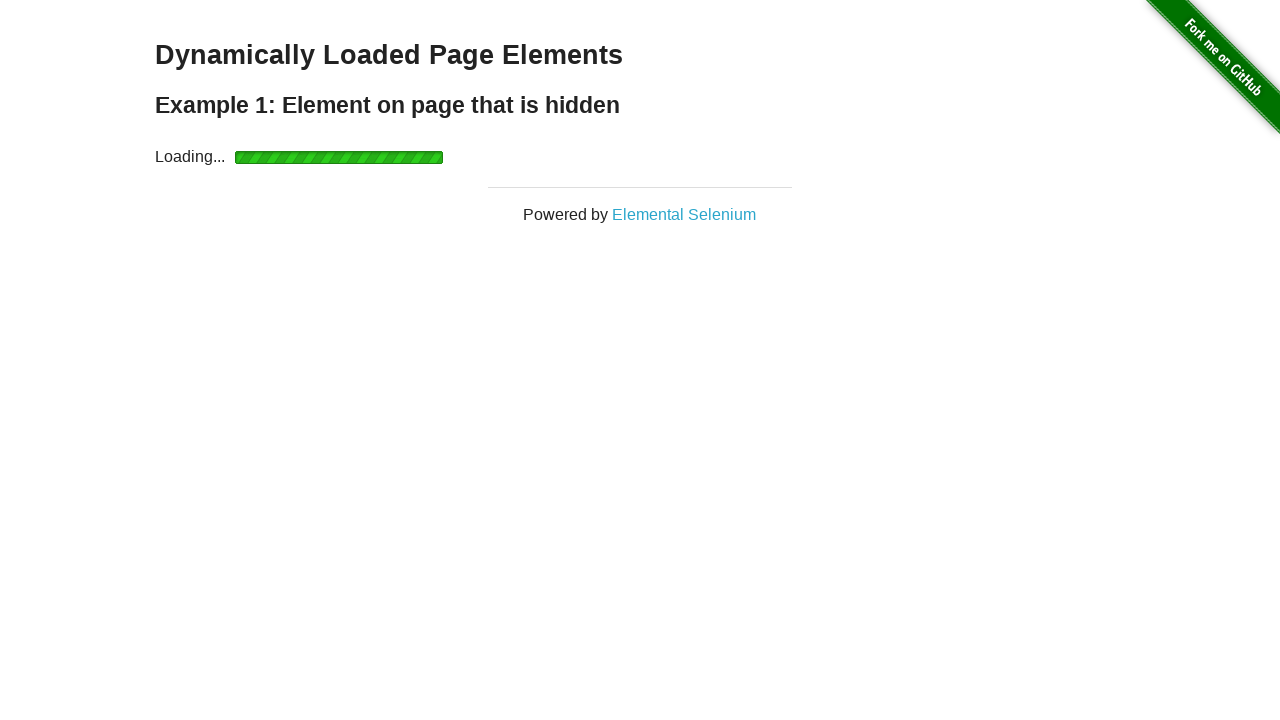

Waited for dynamic content to load and finish message to appear
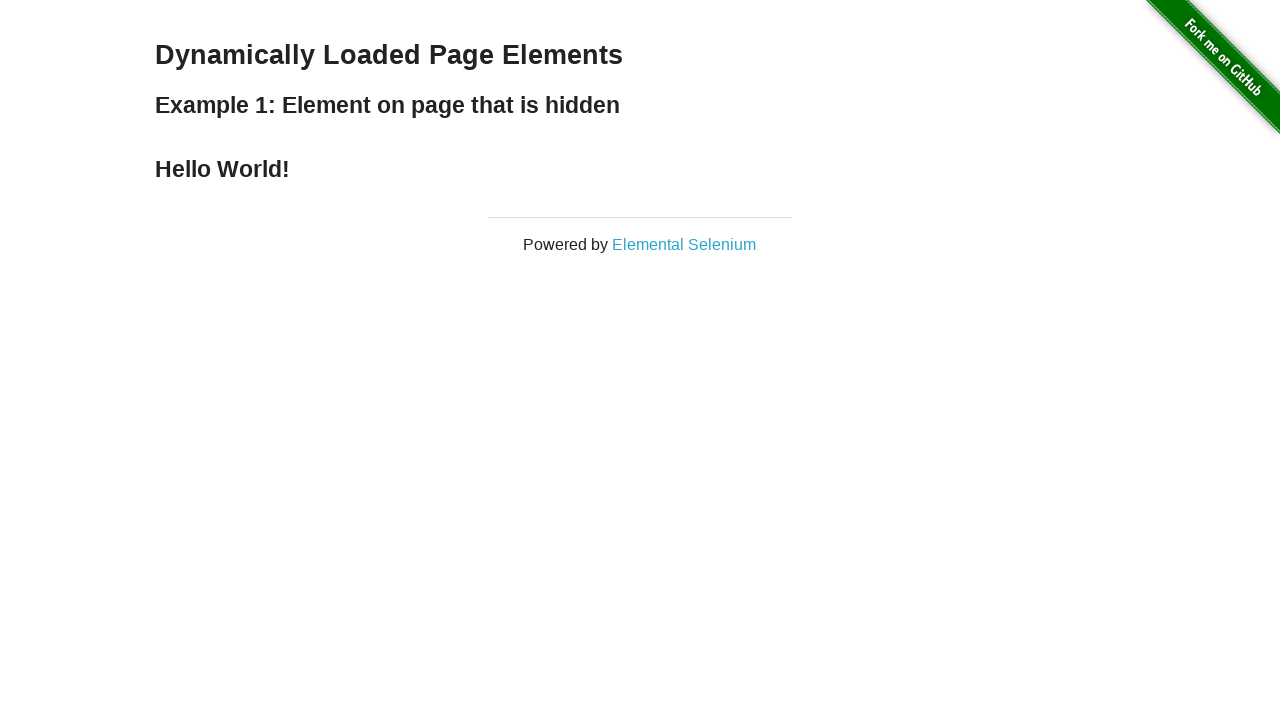

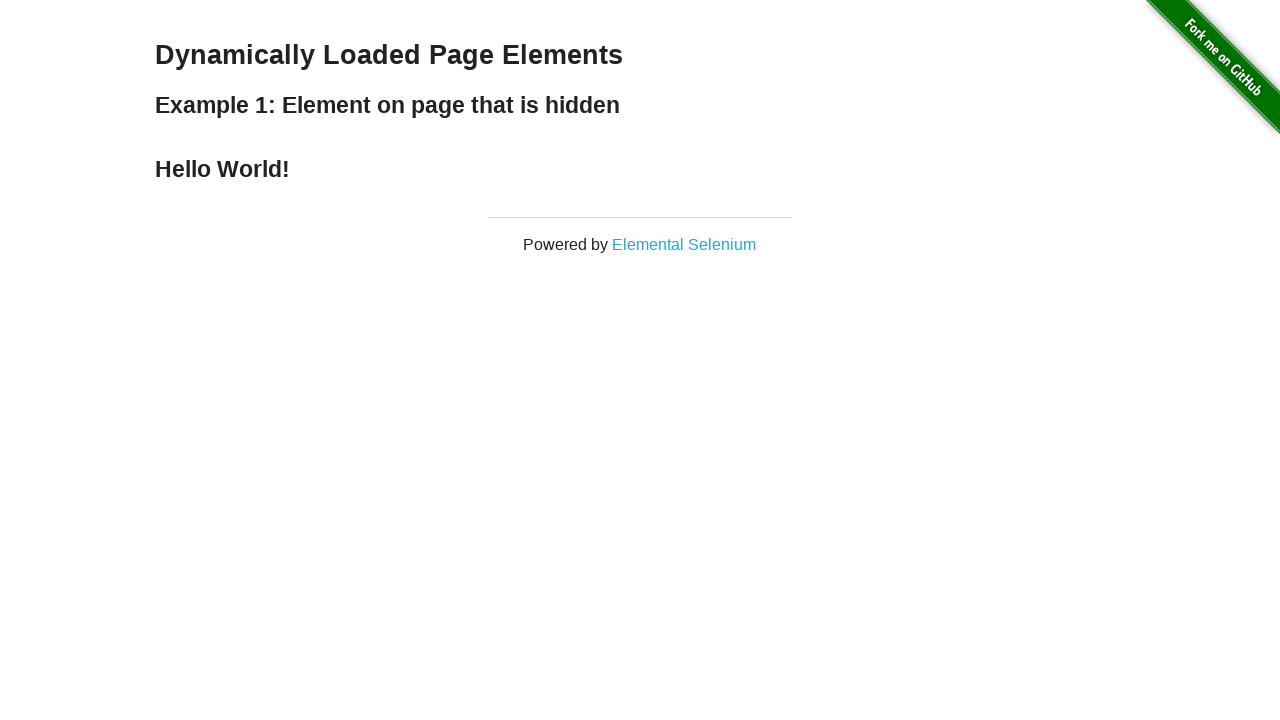